Tests counting links on a page, in the footer section, and in a specific column, then opens all links in the column in new tabs and retrieves their titles

Starting URL: https://qaclickacademy.com/practice.php/

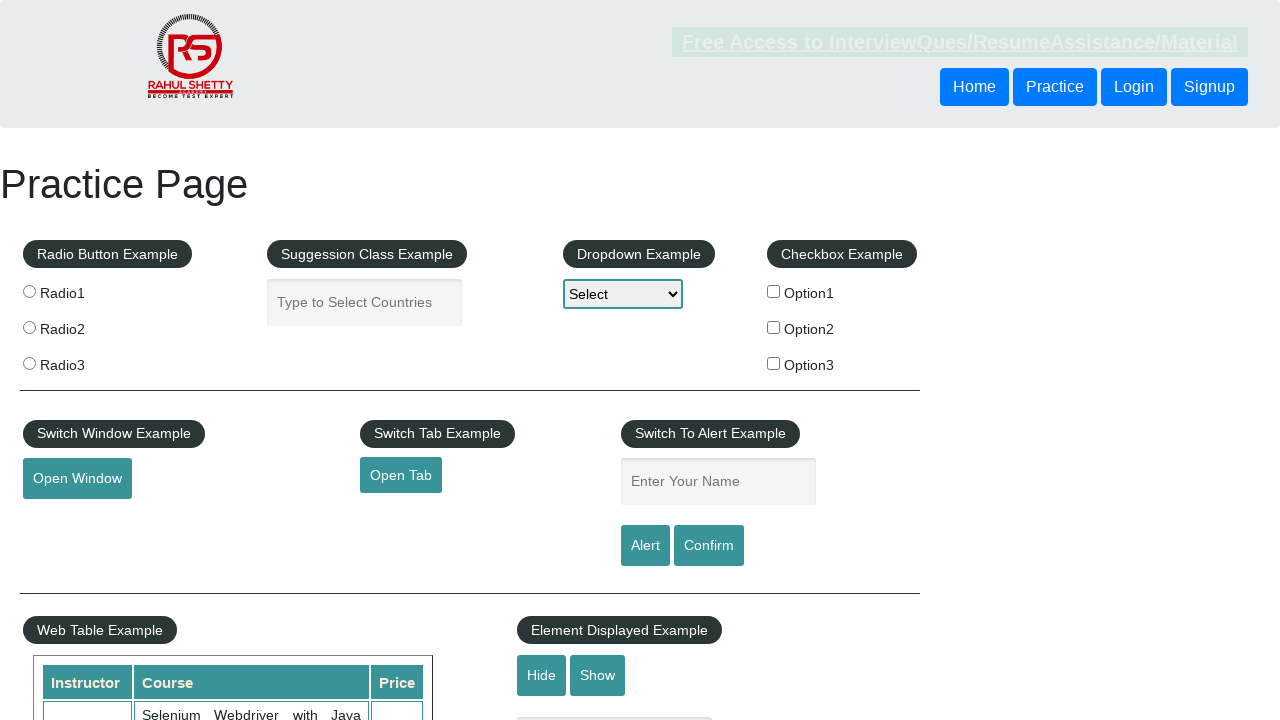

Counted all links on the page
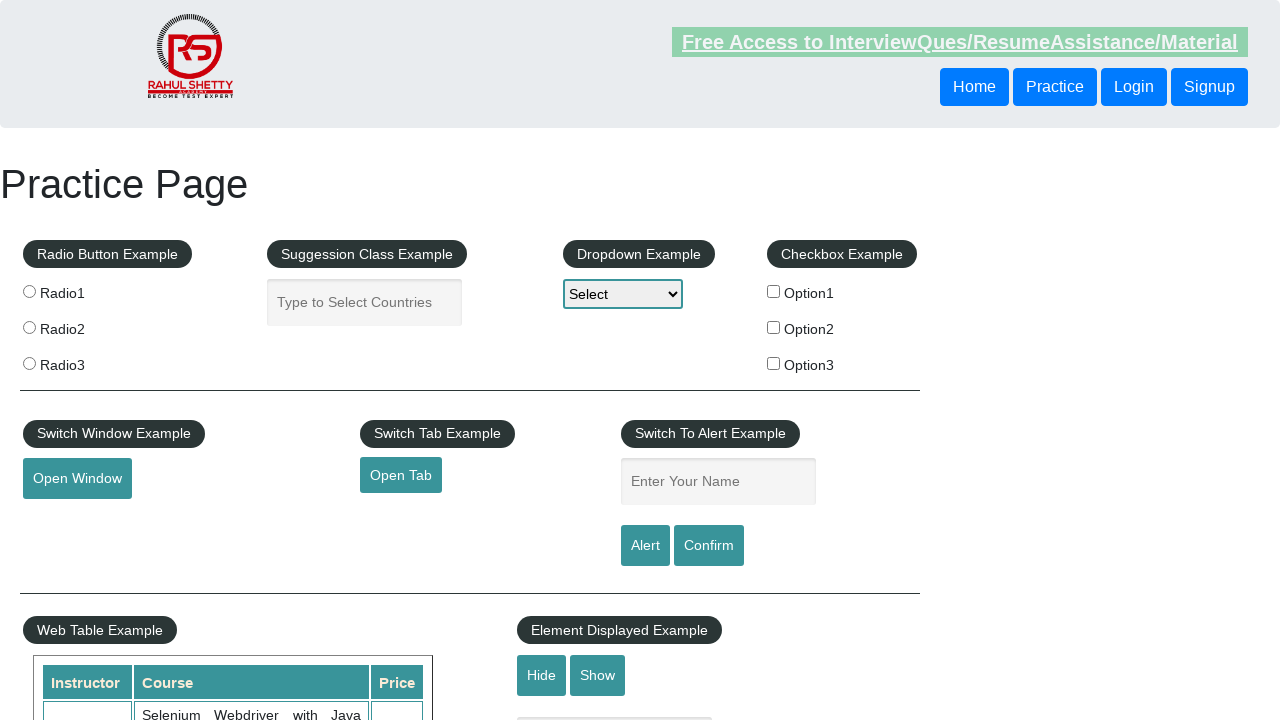

Located footer section (#gf-BIG)
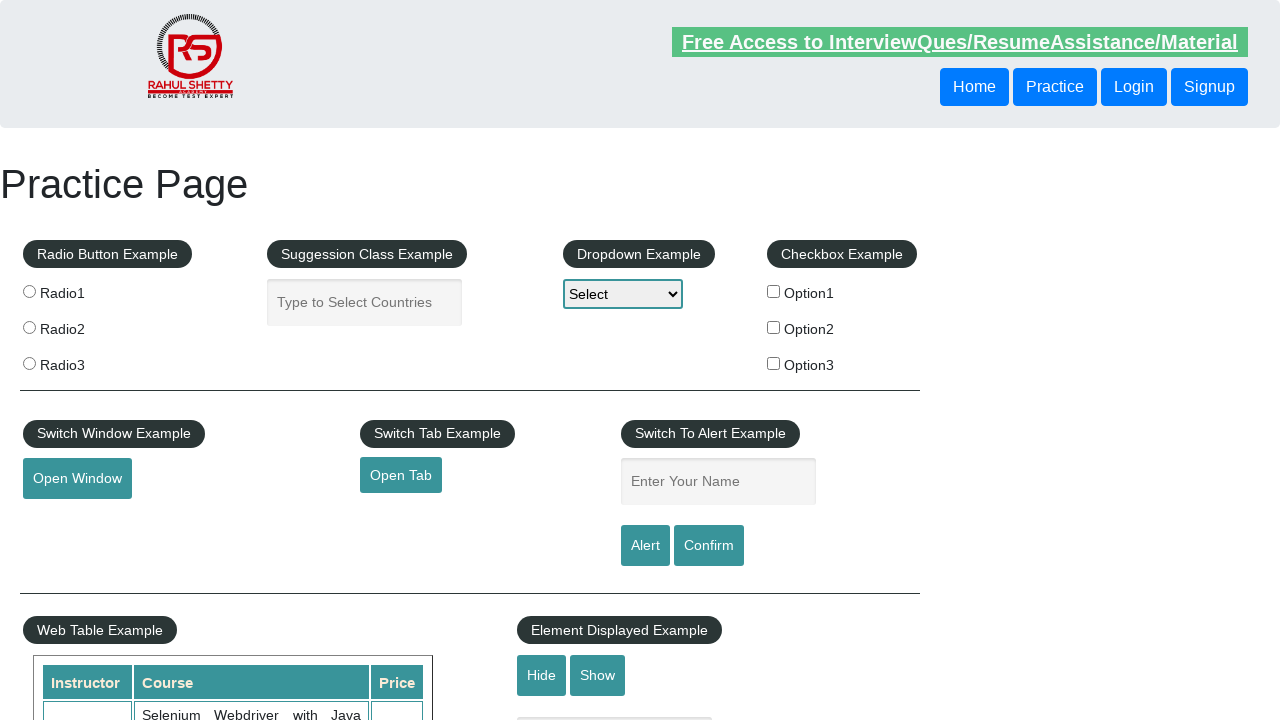

Counted links in footer section
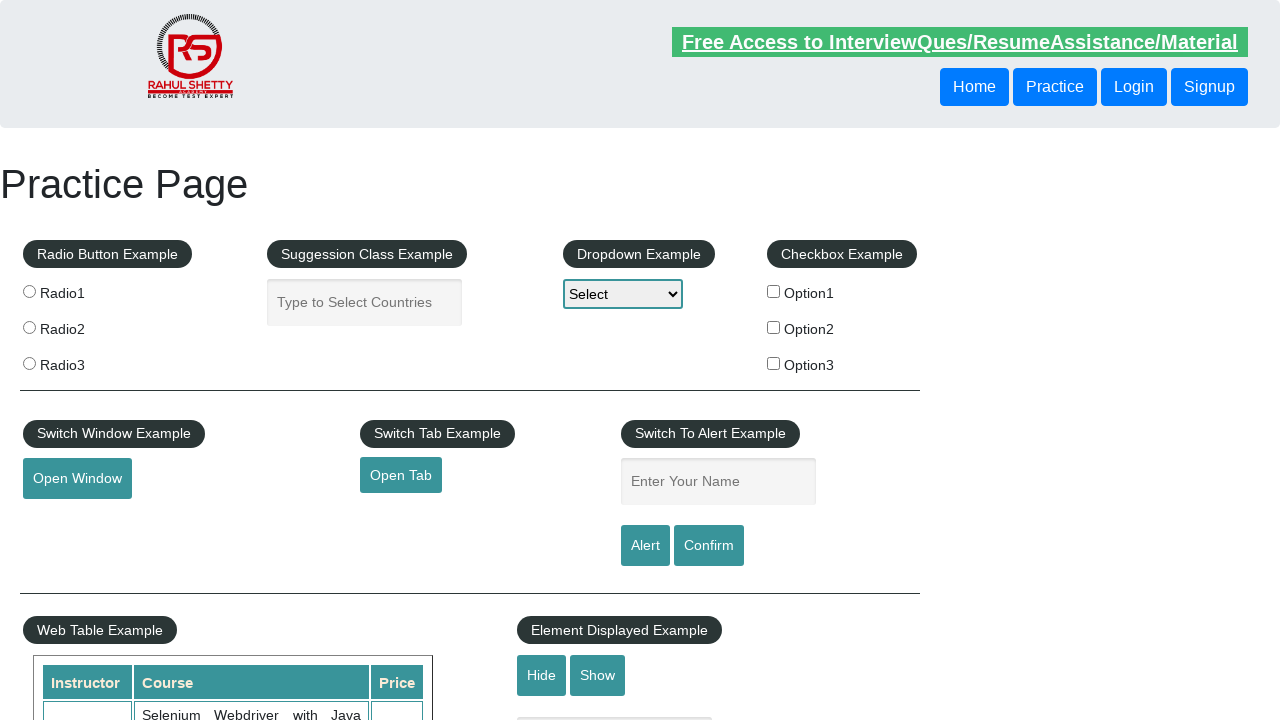

Located first column in footer
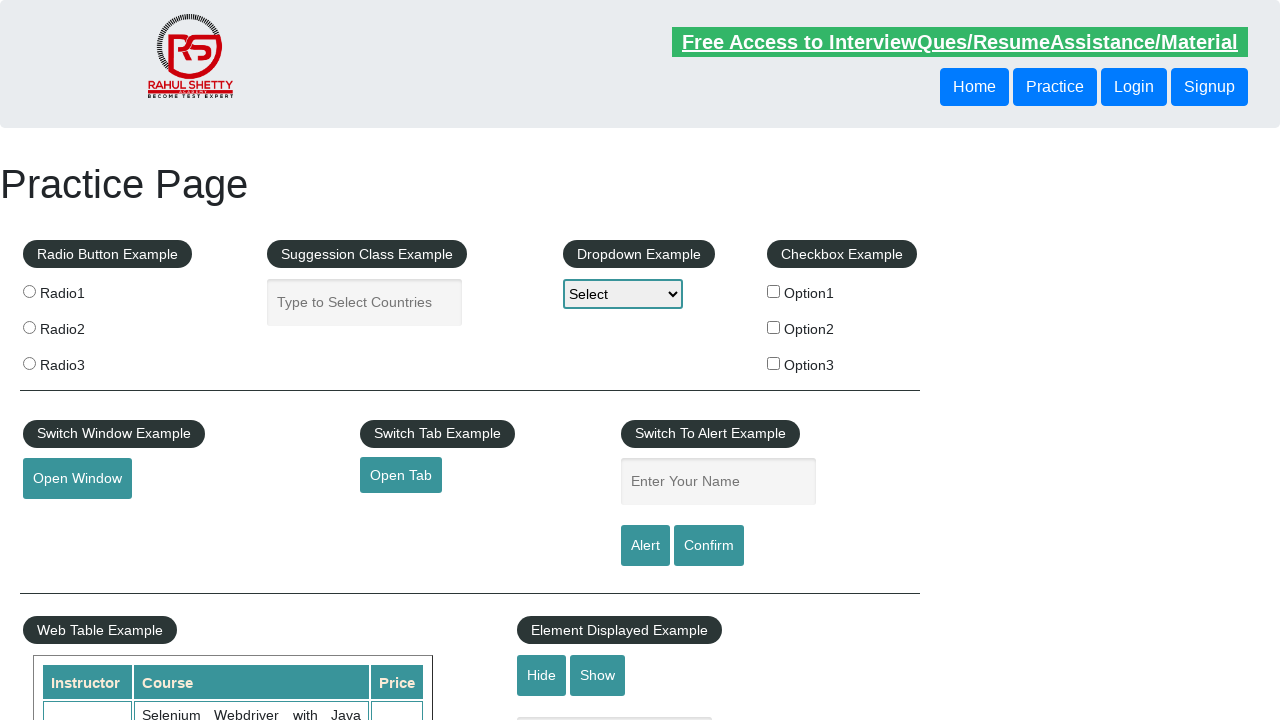

Counted links in first column
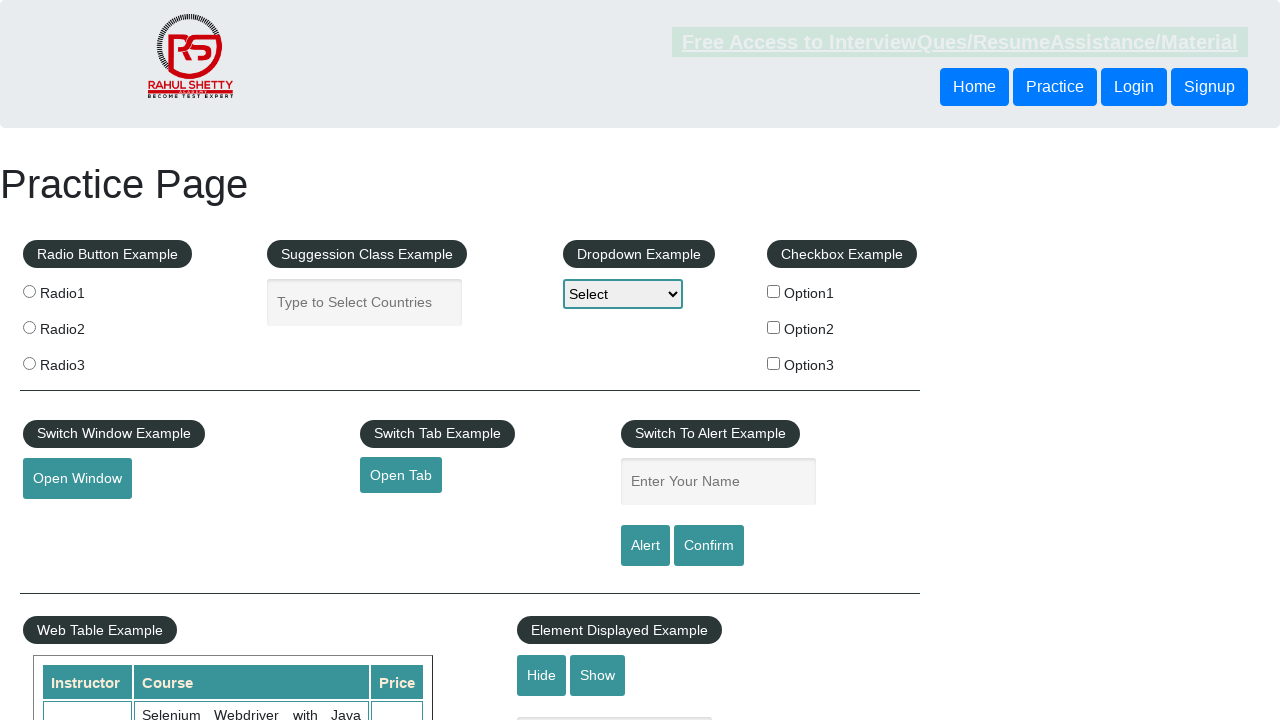

Retrieved all open pages/tabs
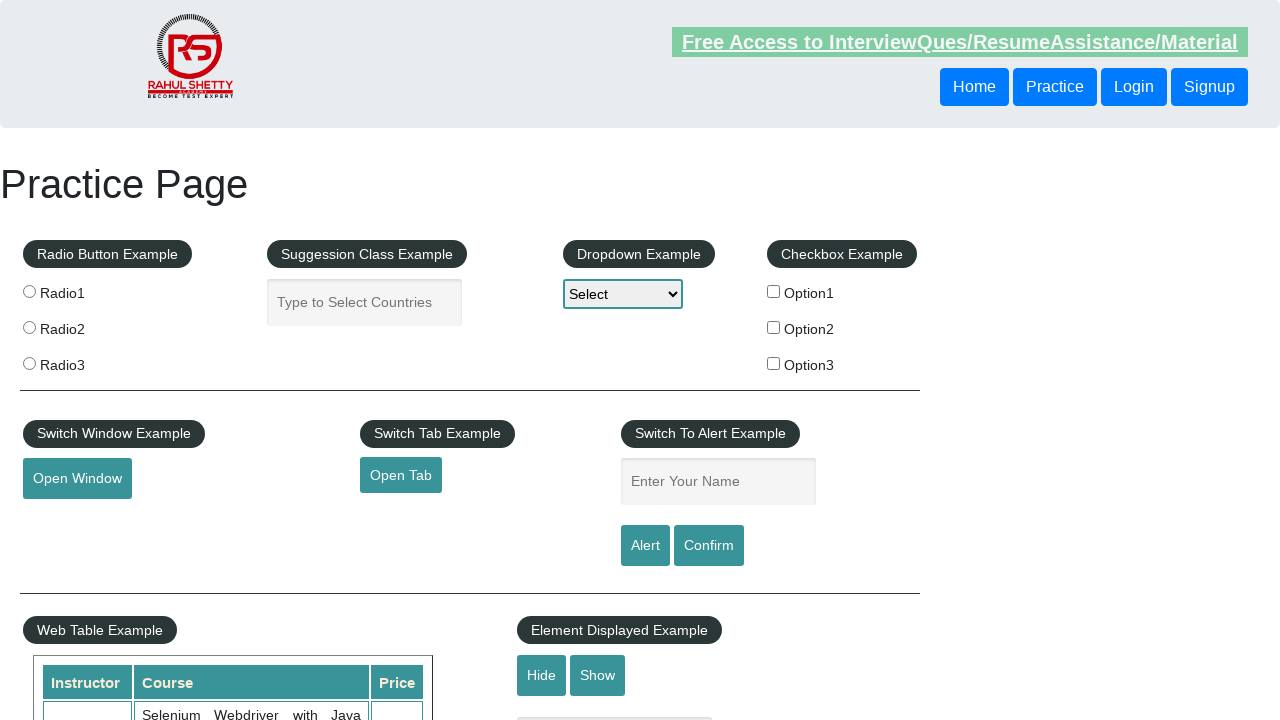

Brought tab to front and retrieved title: Practice Page
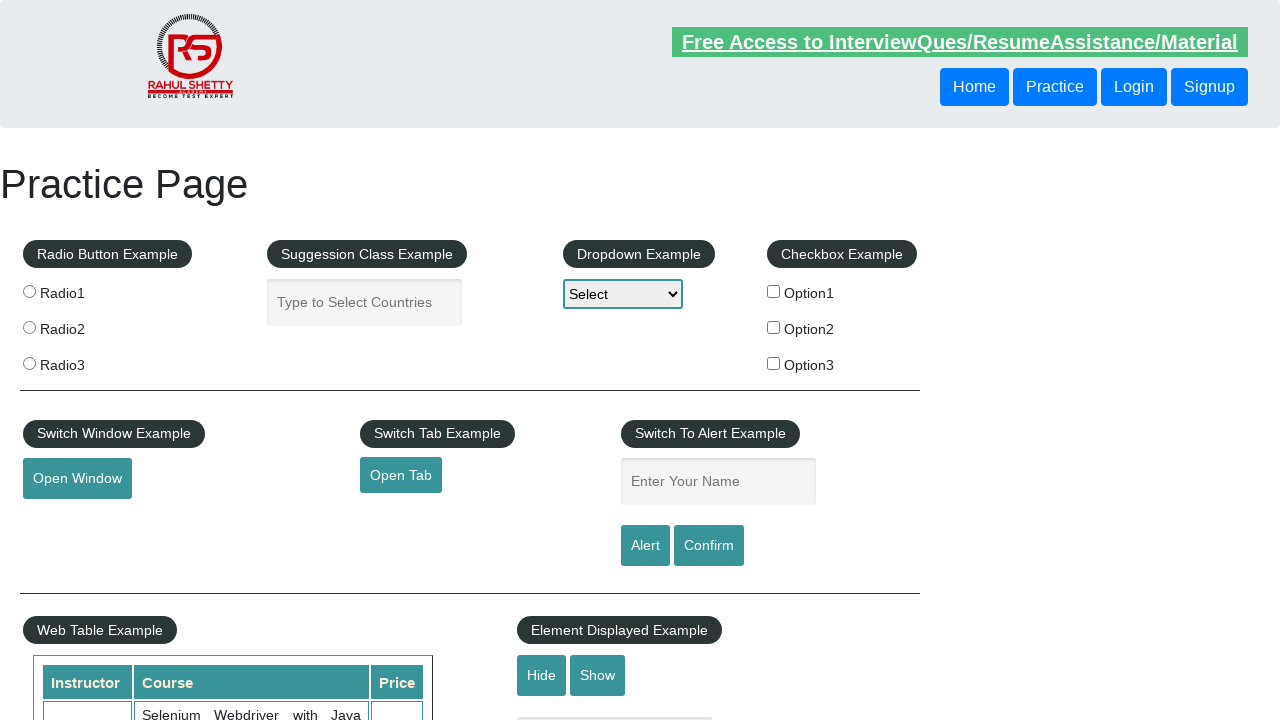

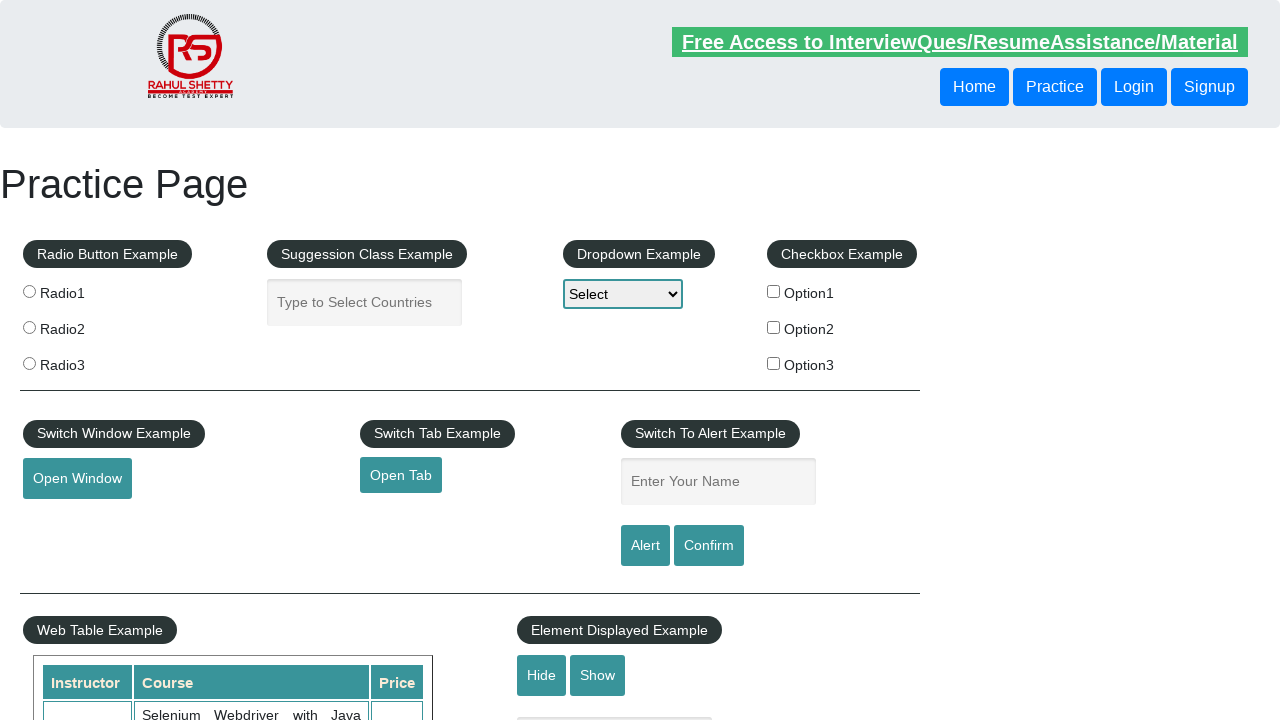